Tests e-commerce add-to-cart functionality by navigating to a demo store, adding a product to the cart, and verifying the product appears in the cart with the correct name.

Starting URL: https://bstackdemo.com/

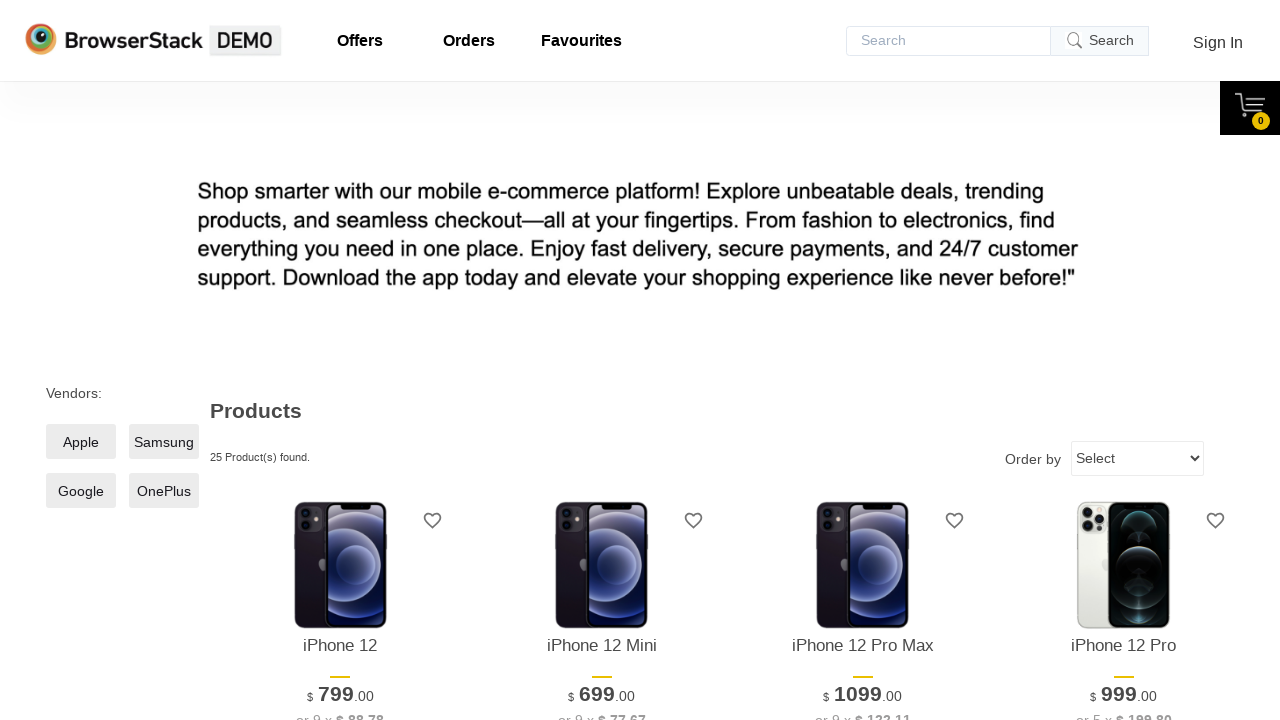

Waited for page title to match 'StackDemo'
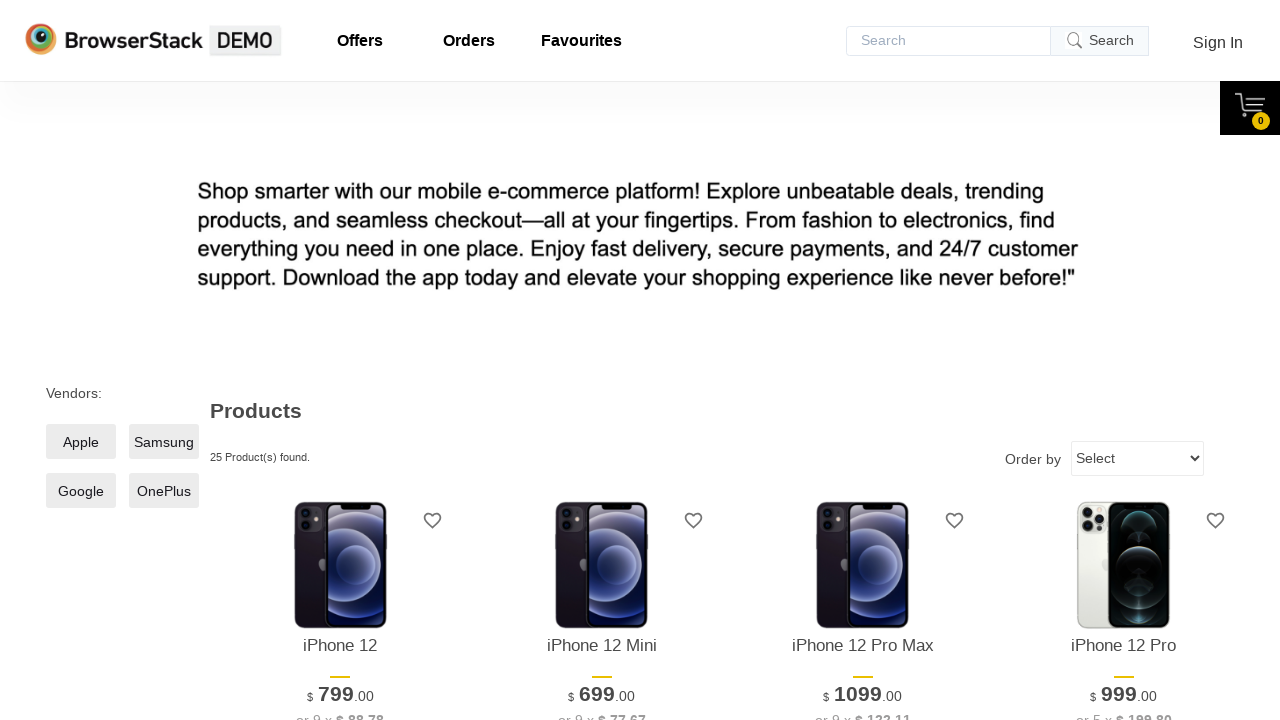

Located first product element on page
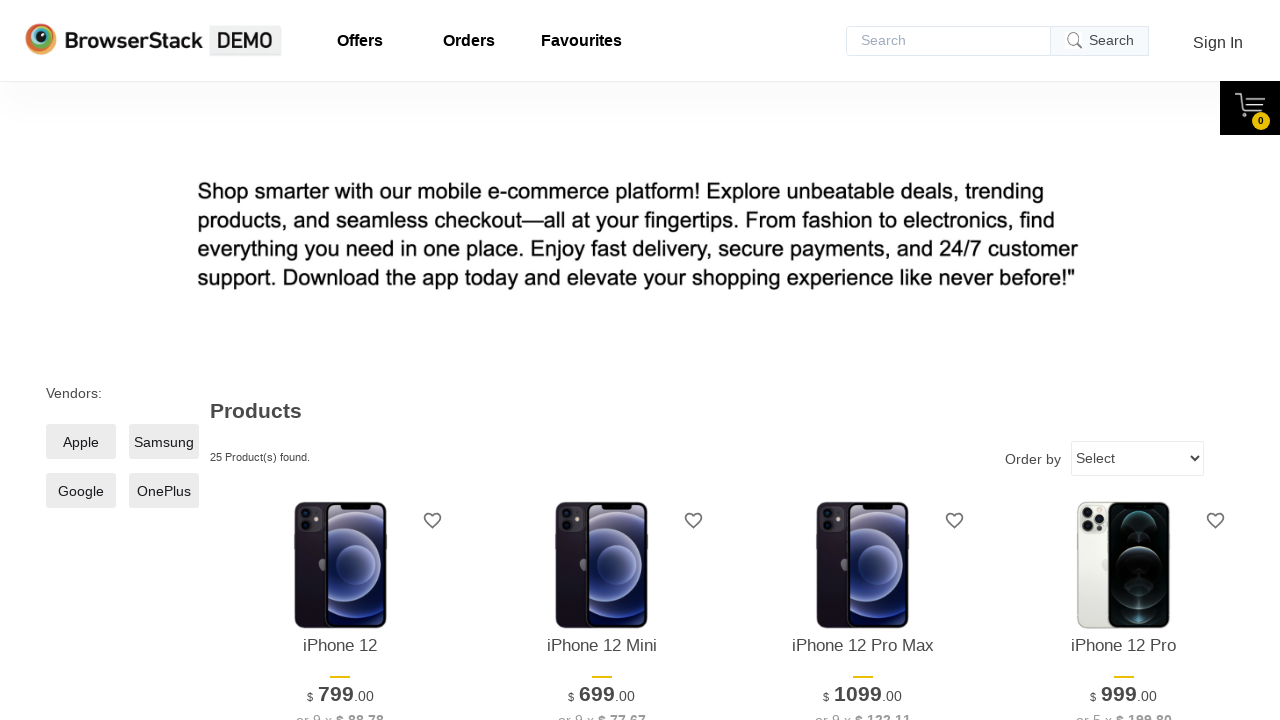

Extracted product name: 'iPhone 12'
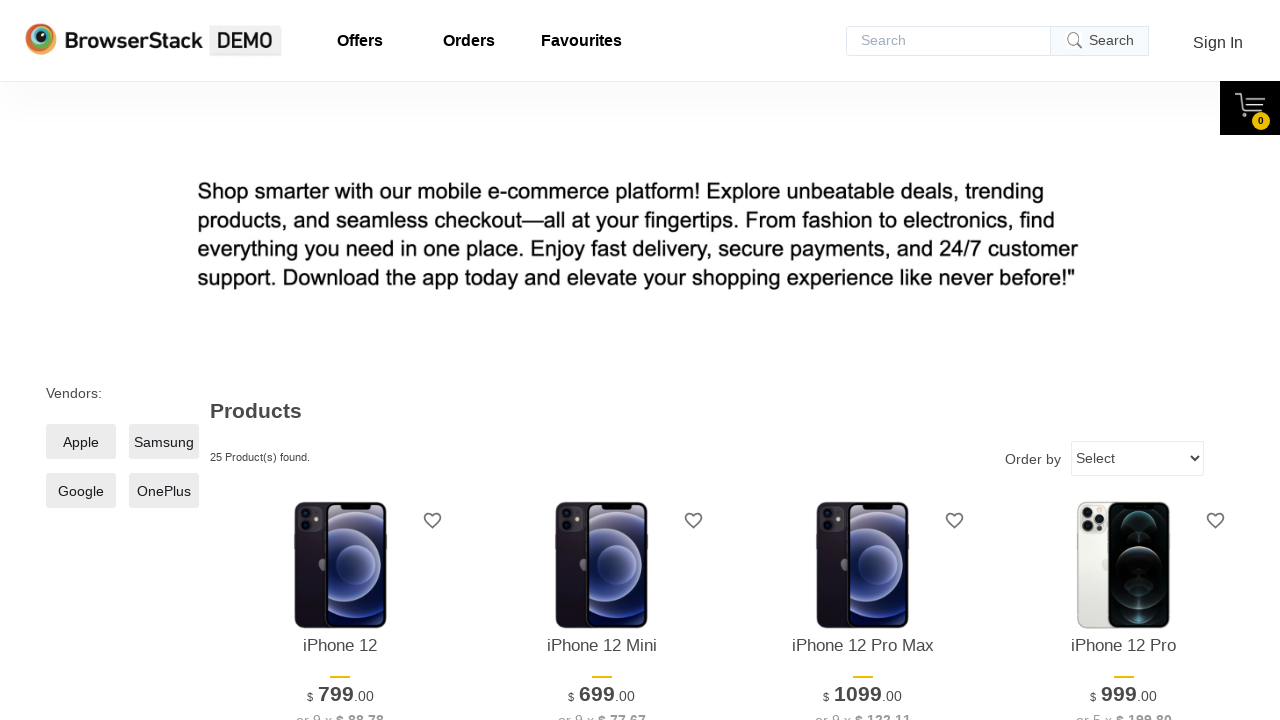

Add to cart button became visible
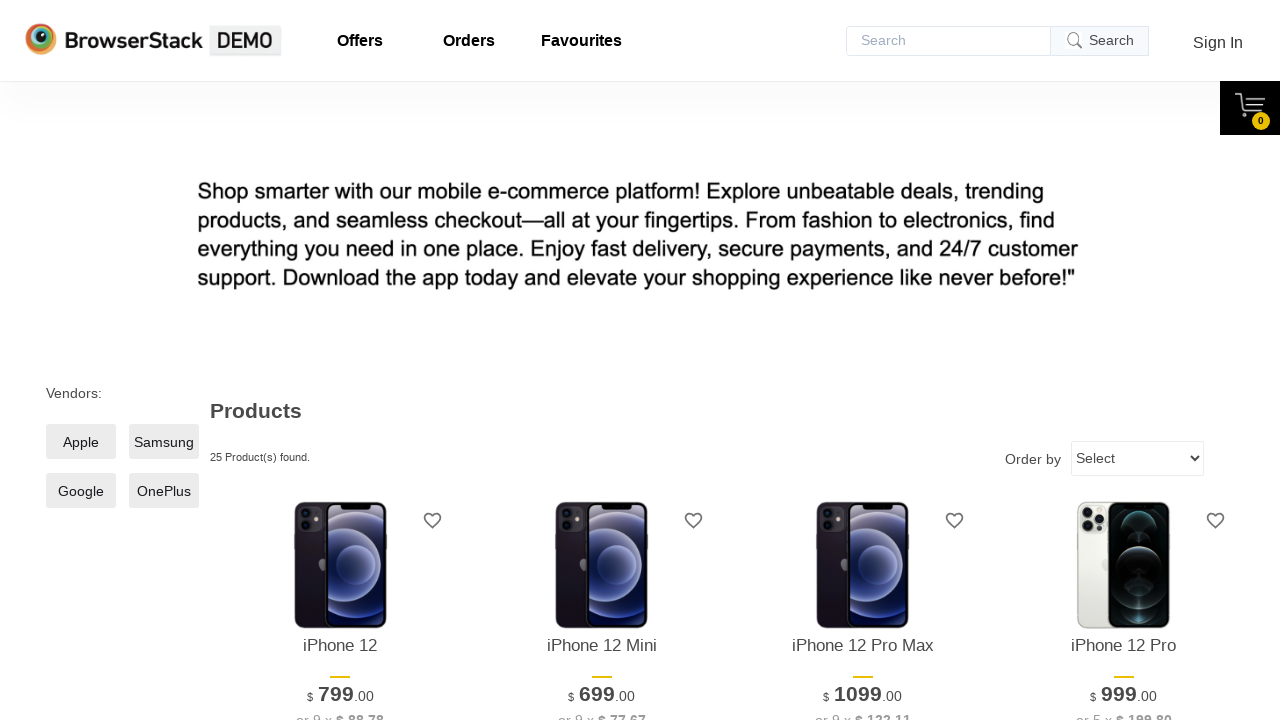

Clicked 'Add to cart' button for first product at (340, 361) on xpath=//*[@id="1"]/div[4]
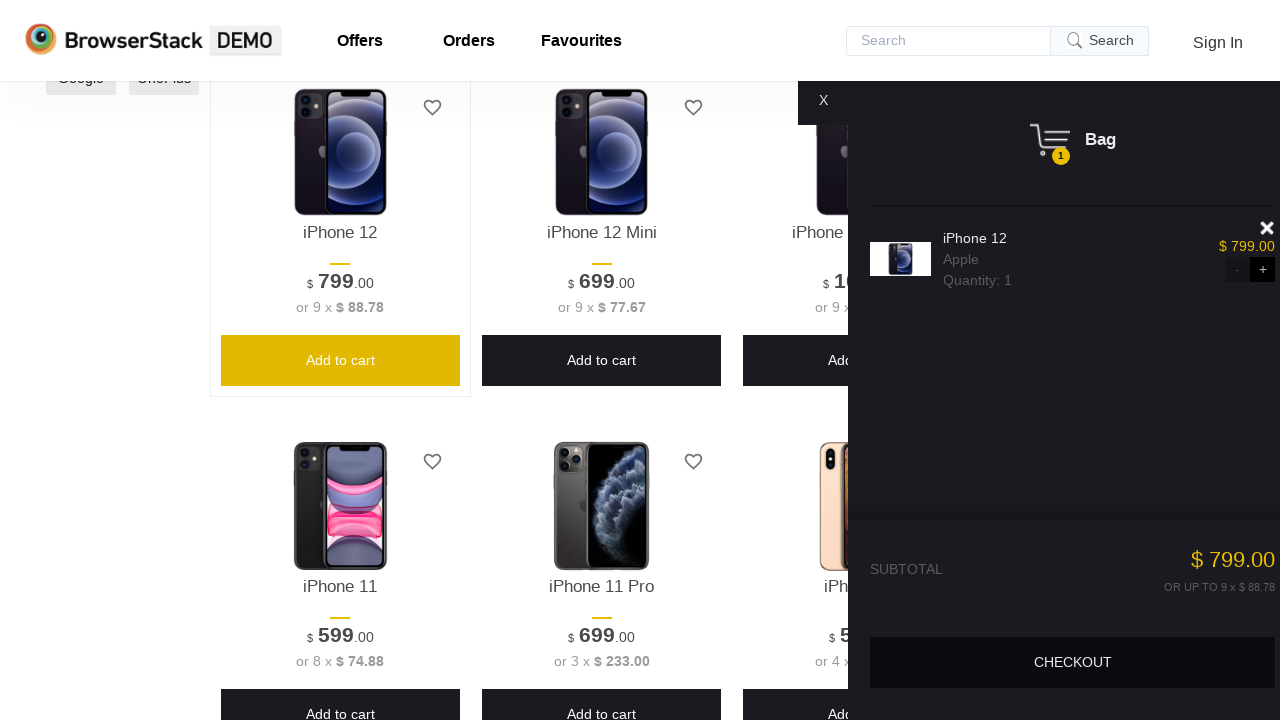

Cart pane became visible
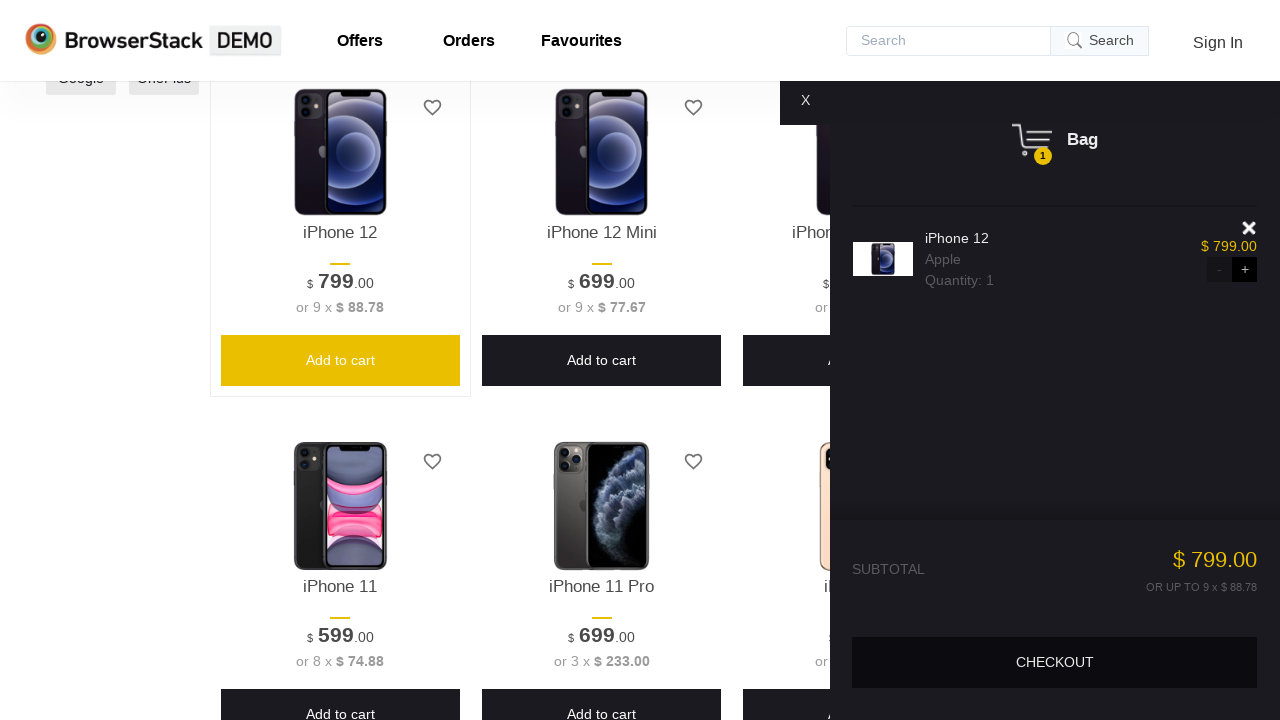

Located product in cart
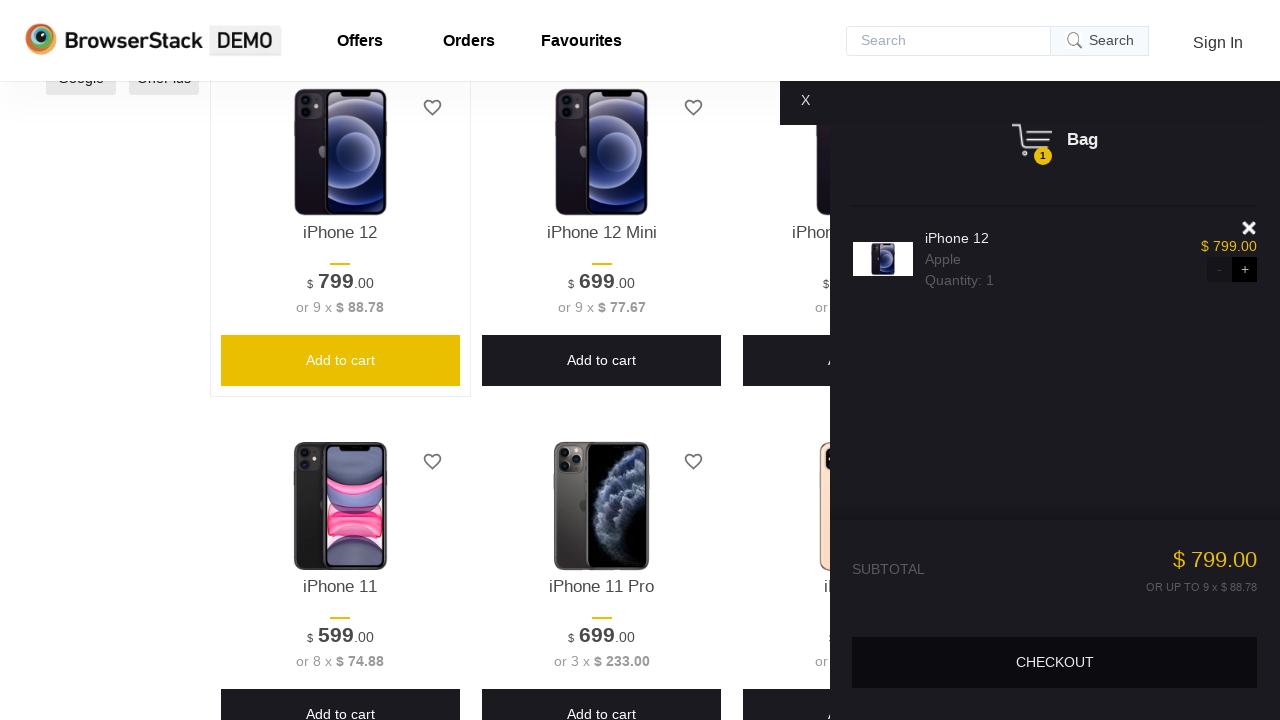

Extracted product name from cart: 'iPhone 12'
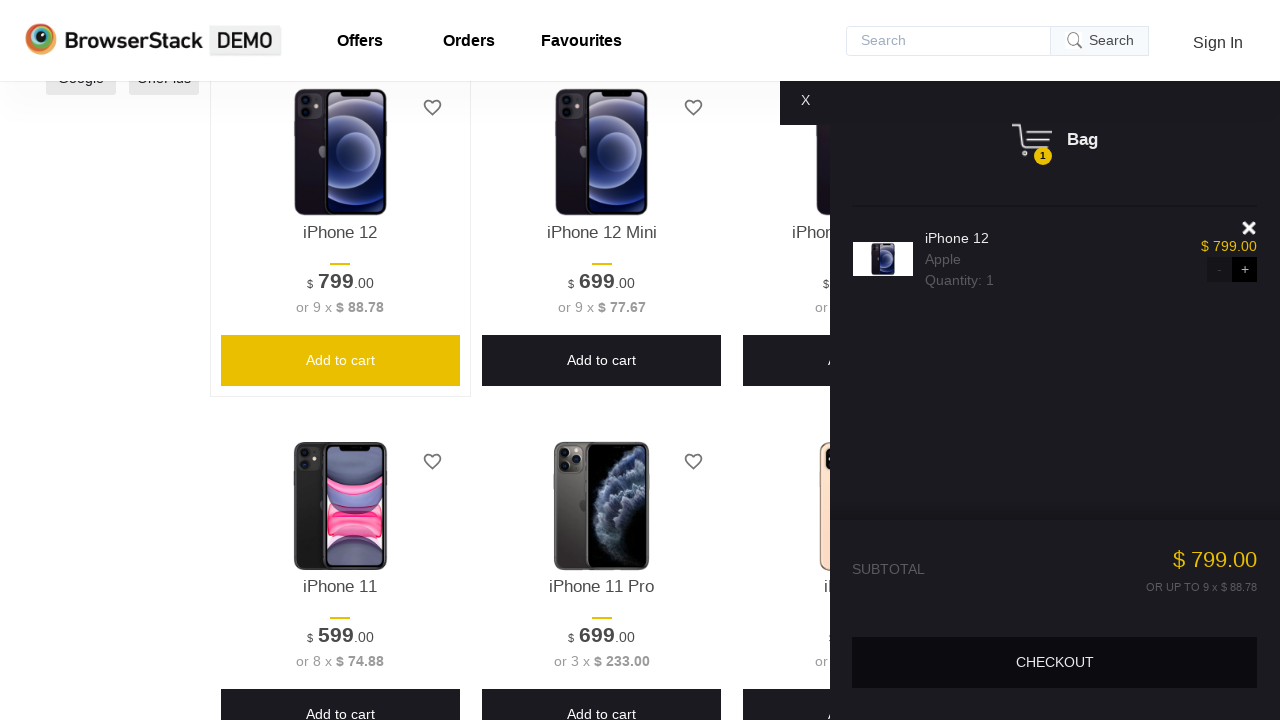

Verified product in cart matches product added
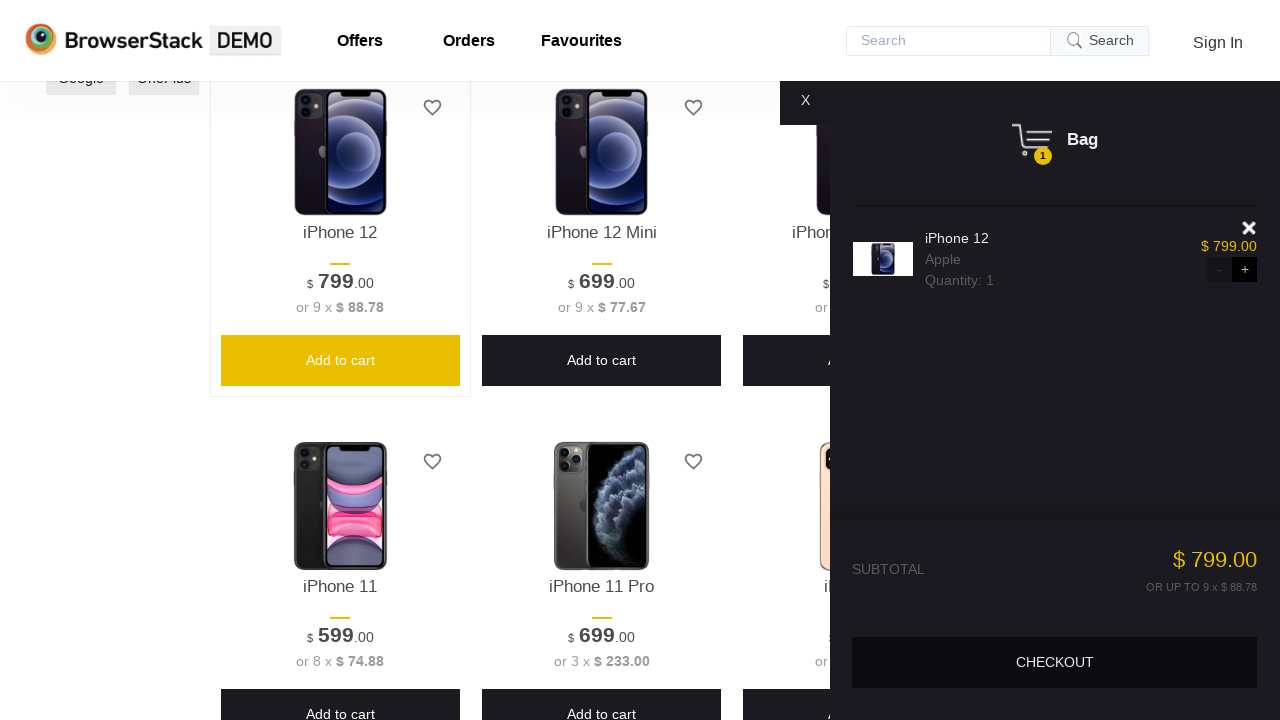

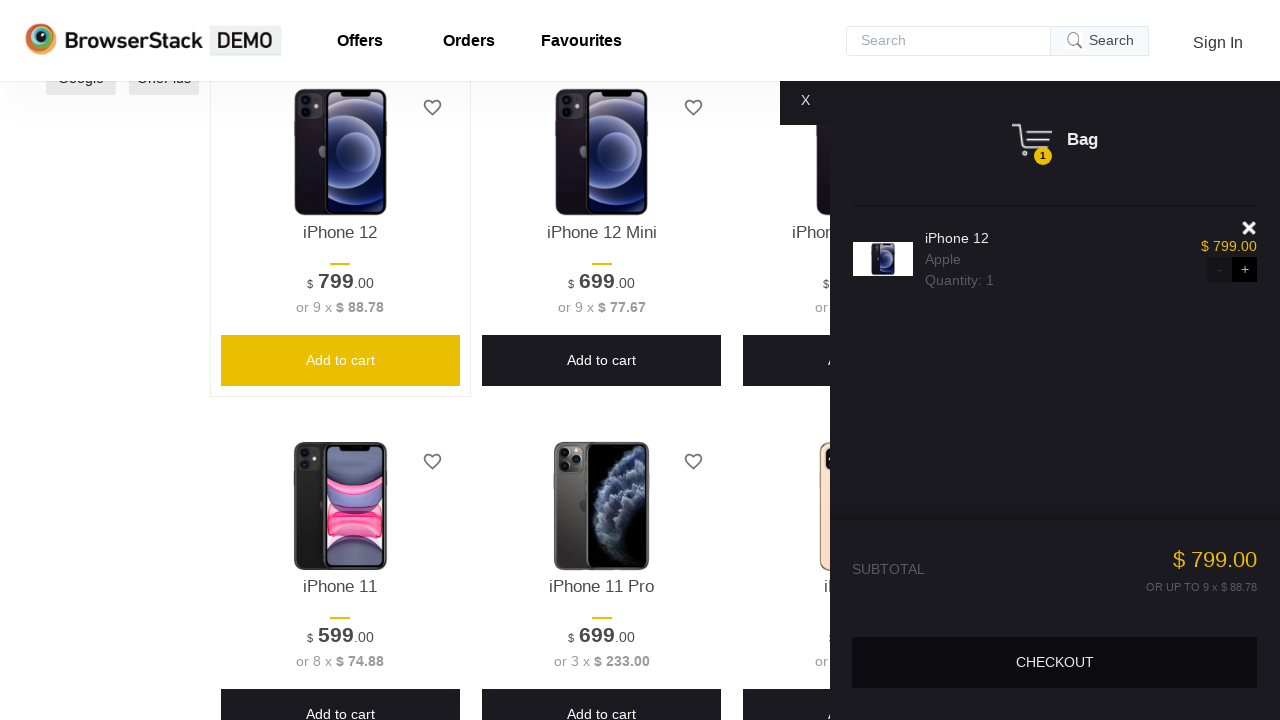